Adds multiple products to cart, proceeds to checkout, and applies a promo code on an e-commerce website

Starting URL: https://rahulshettyacademy.com/seleniumPractise/#/

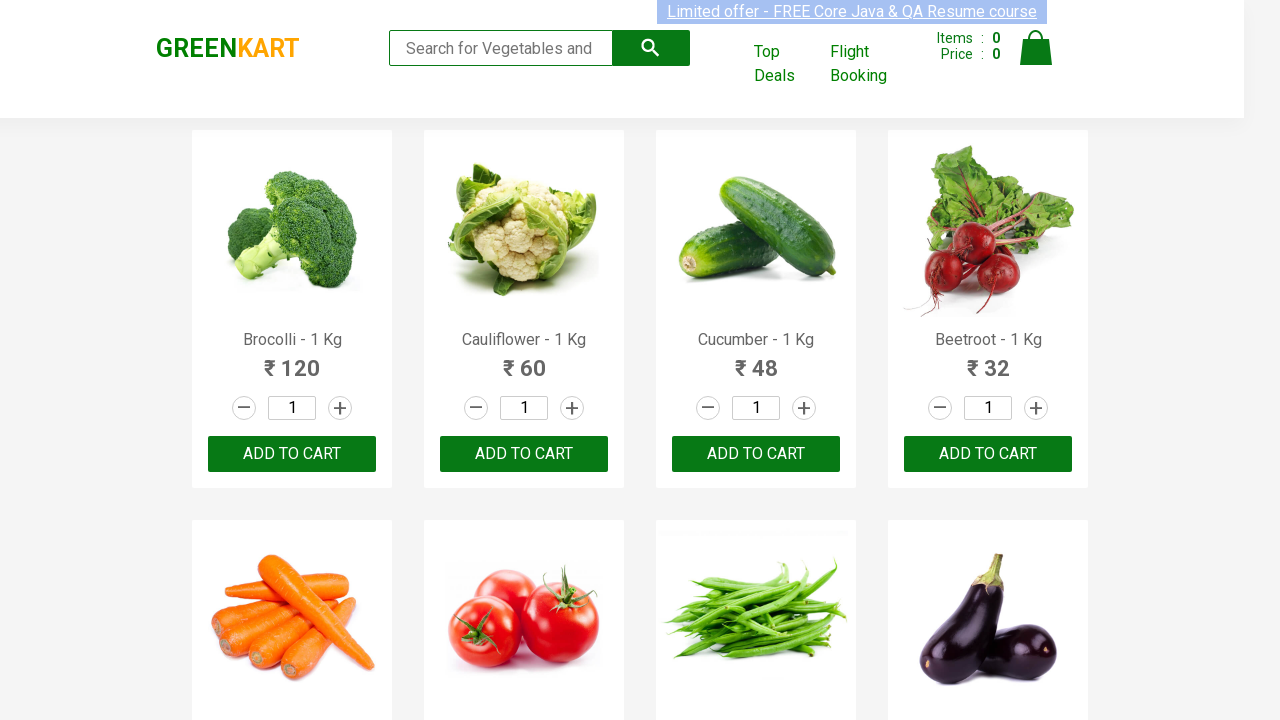

Waited for product names to load on the page
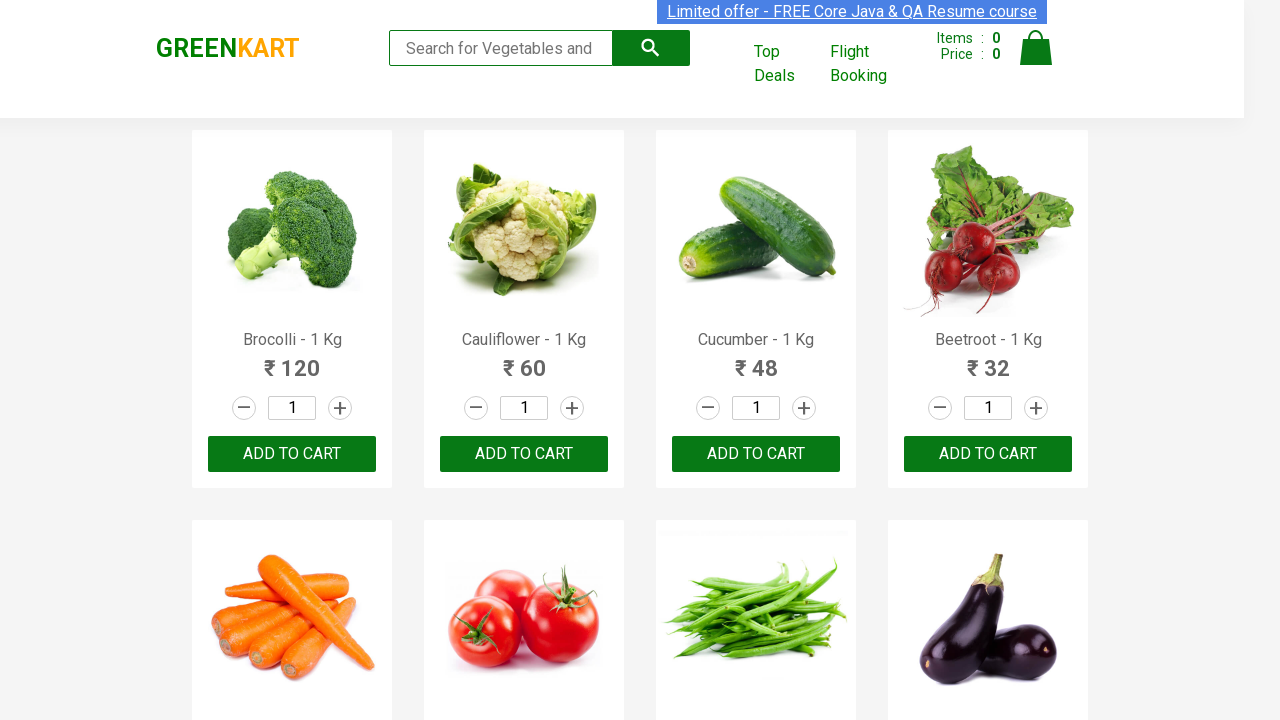

Retrieved all product name elements from the page
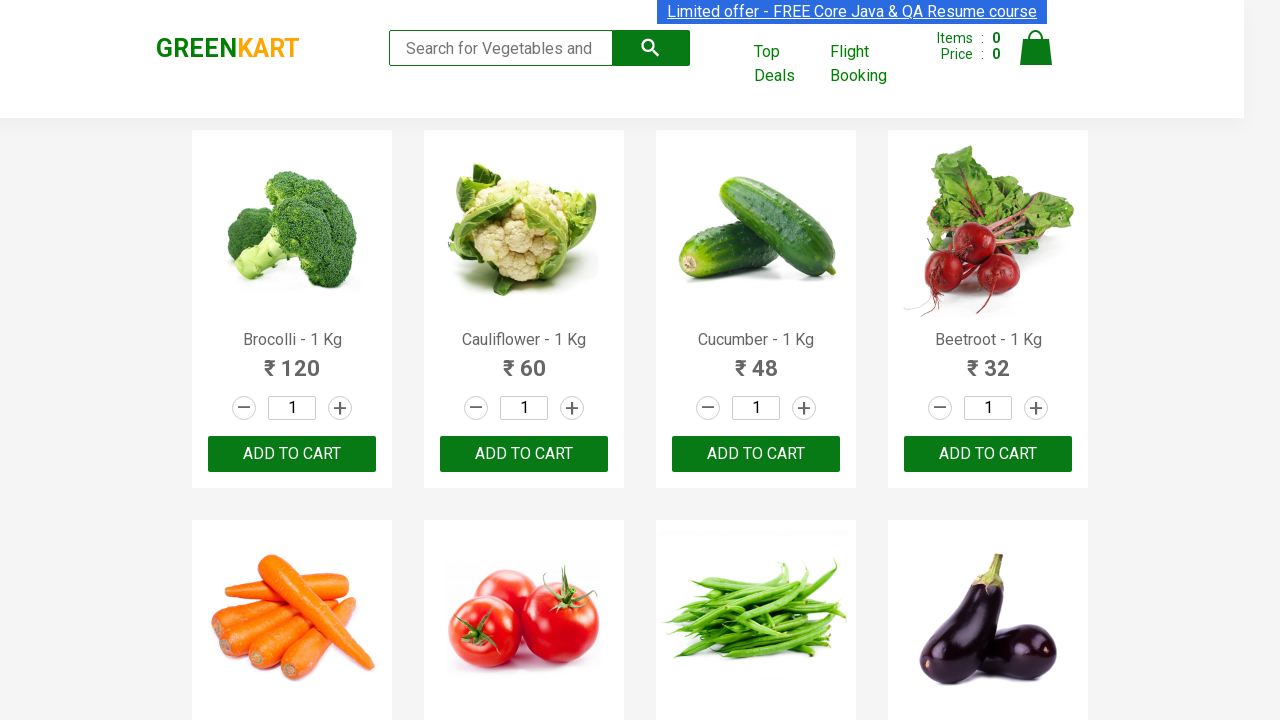

Retrieved all 'Add to Cart' buttons from the page
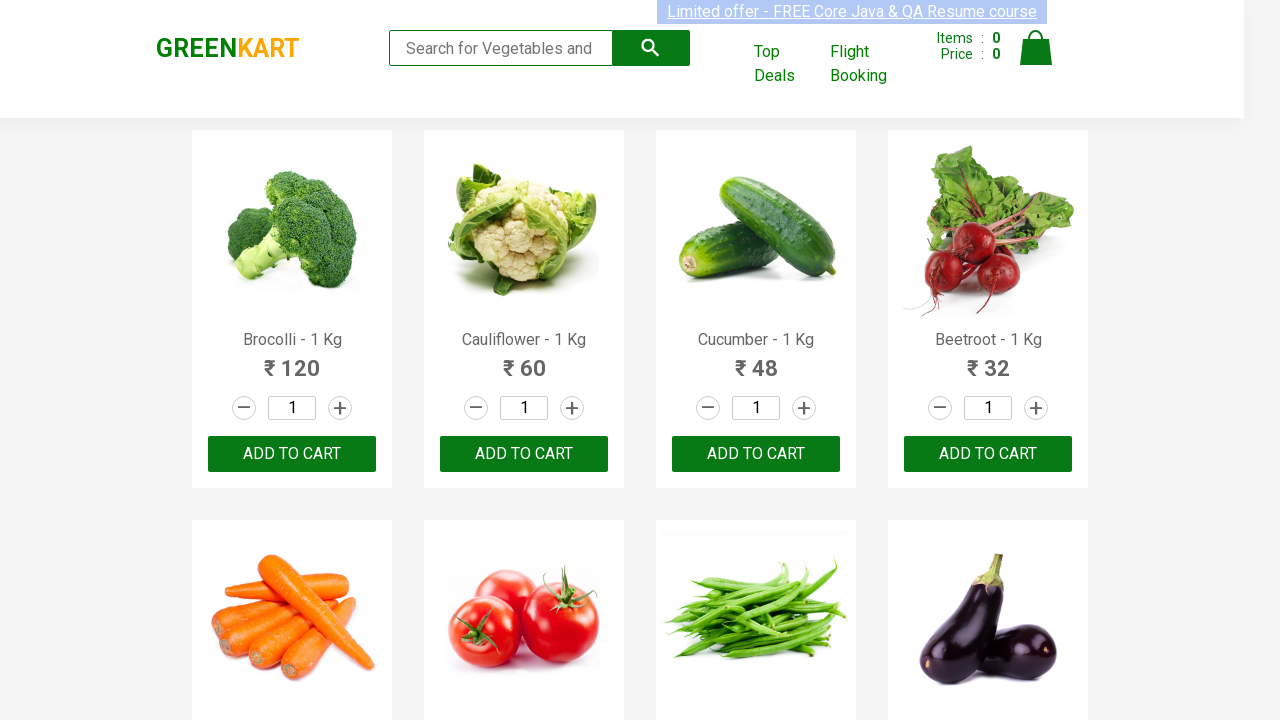

Added 'Brocolli' to cart
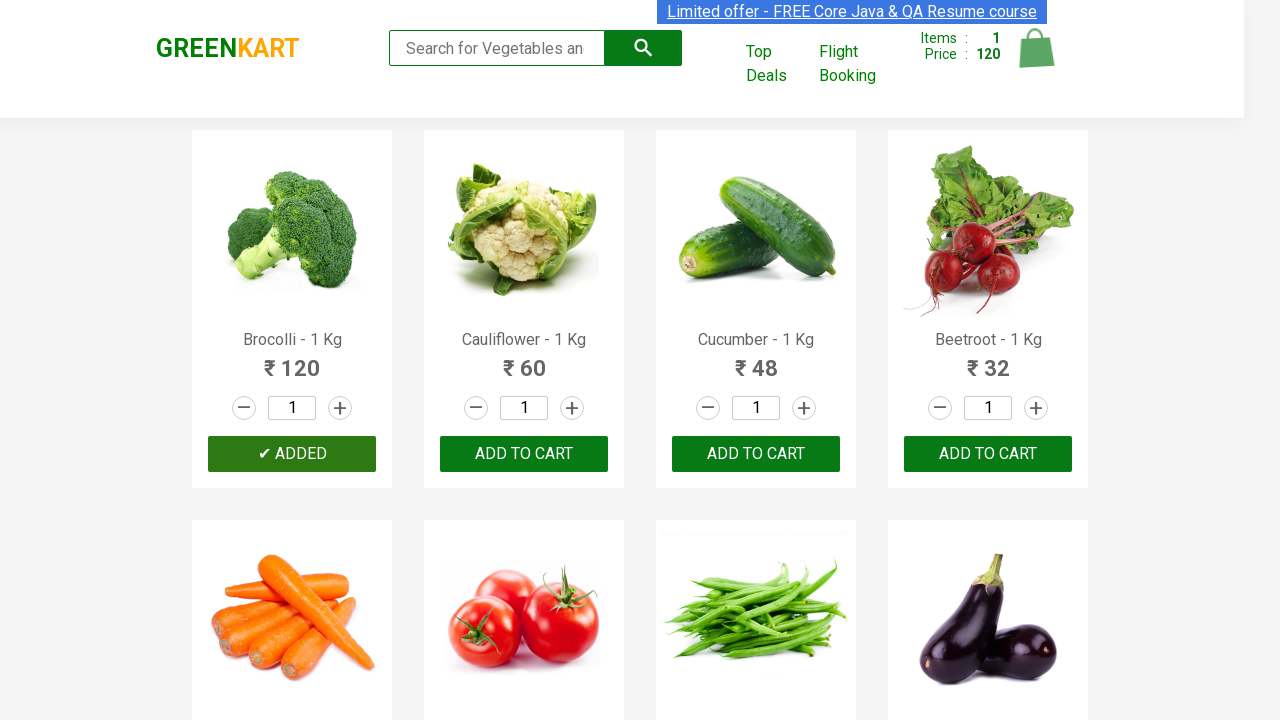

Added 'Cucumber' to cart
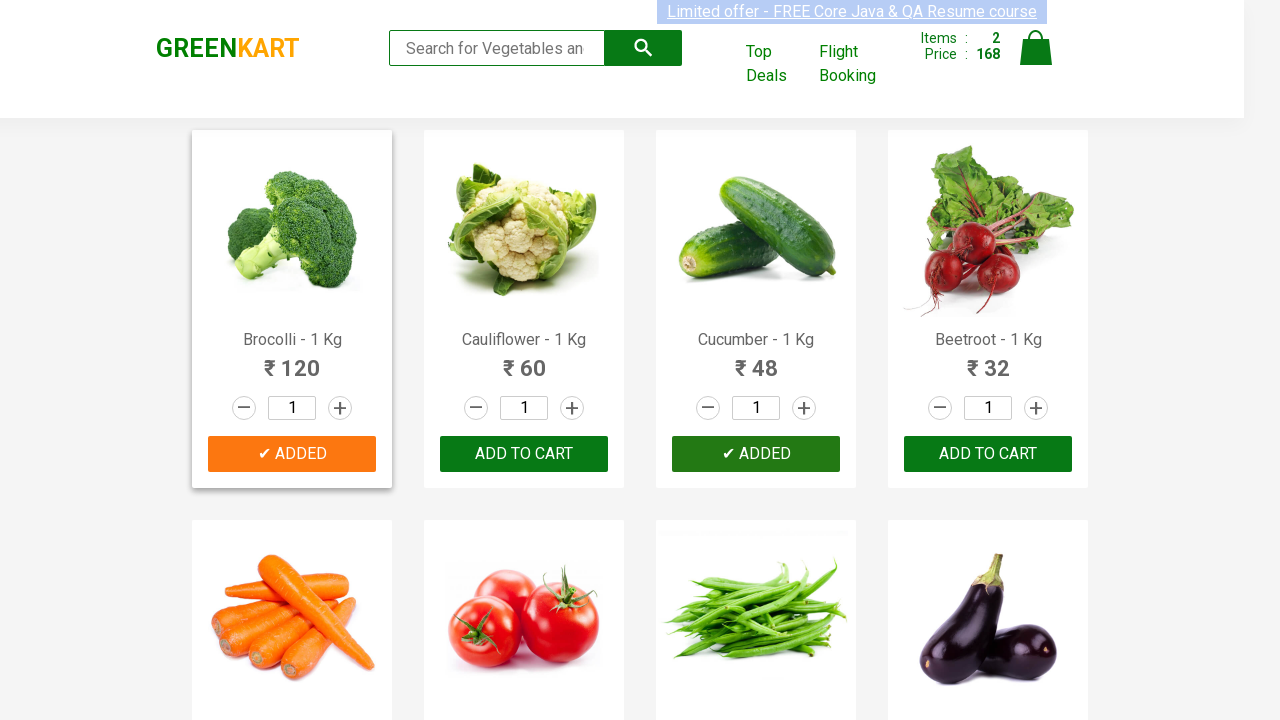

Added 'Musk Melon' to cart
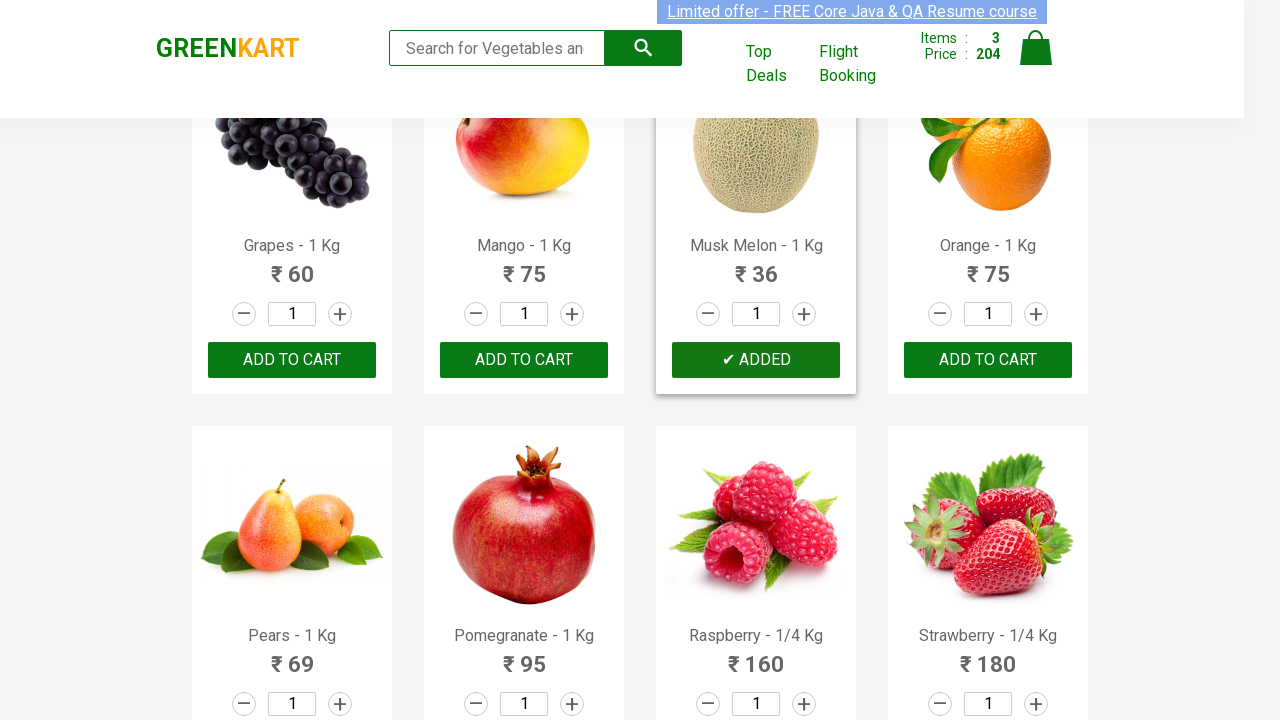

Clicked on the shopping cart icon at (1036, 48) on img[alt='Cart']
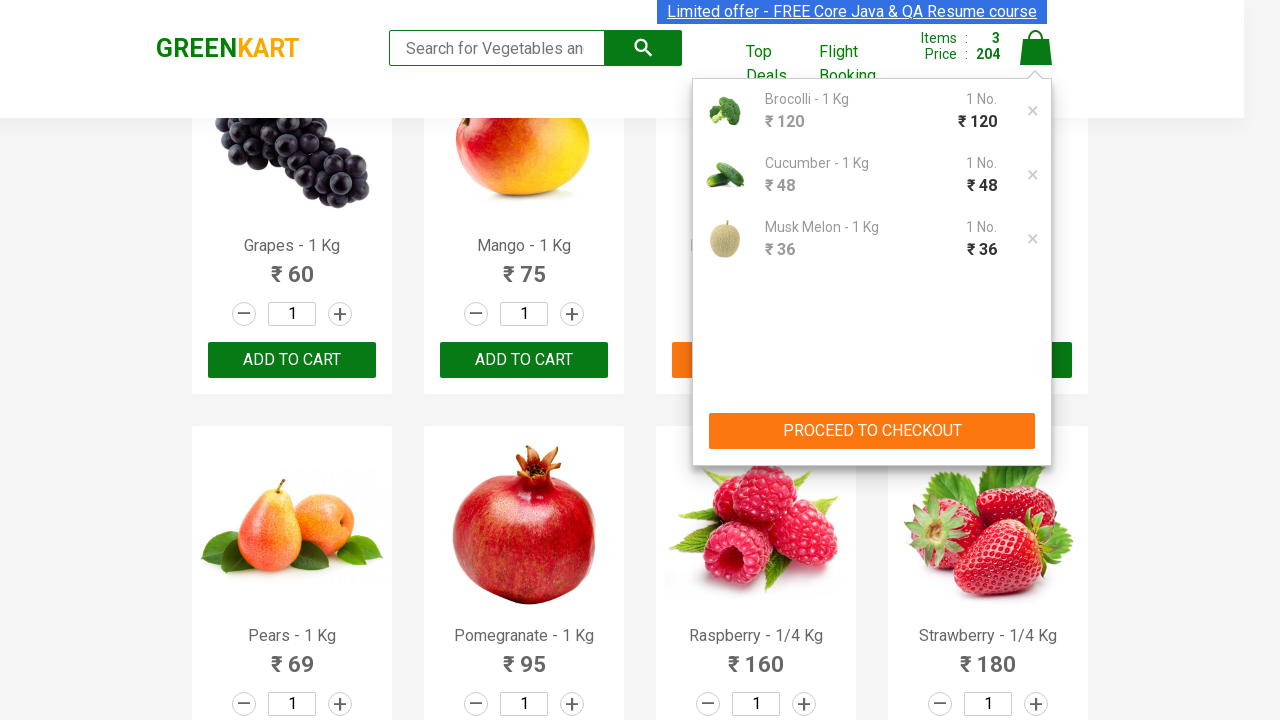

Clicked 'PROCEED TO CHECKOUT' button at (872, 431) on button:has-text('PROCEED TO CHECKOUT')
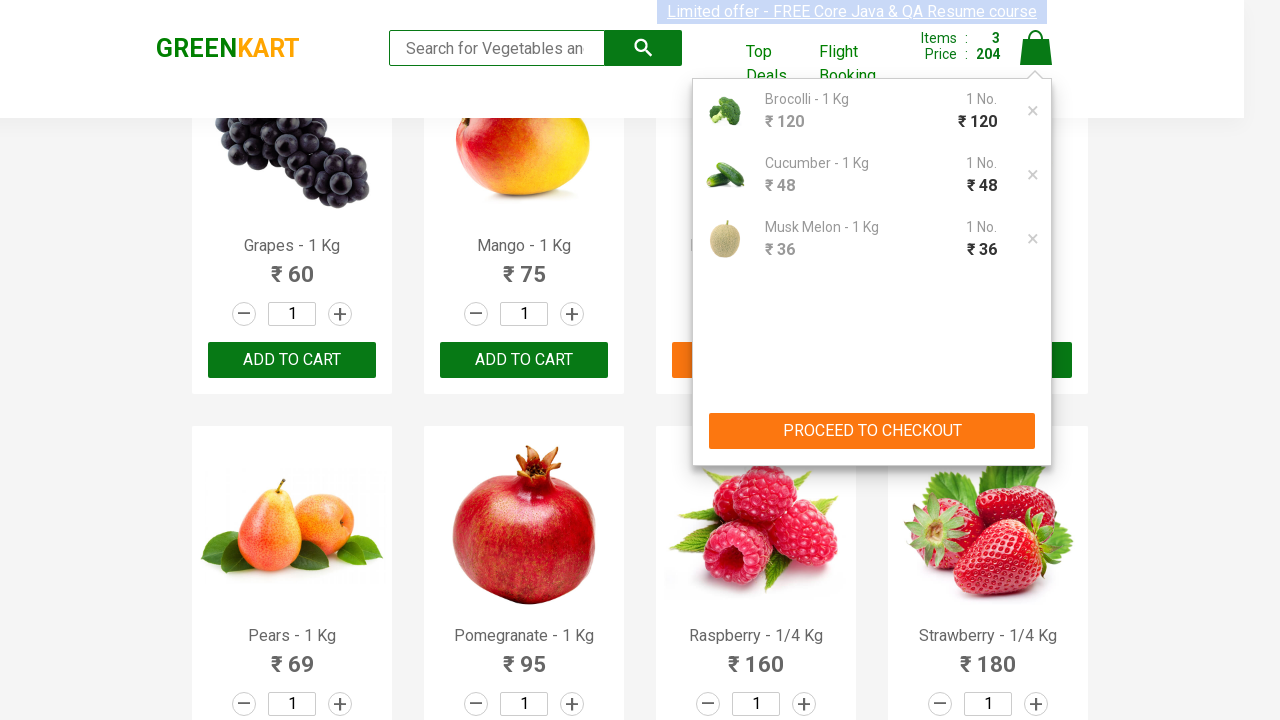

Entered promo code 'rahulshettyacademy' in the promo code field on input.promoCode
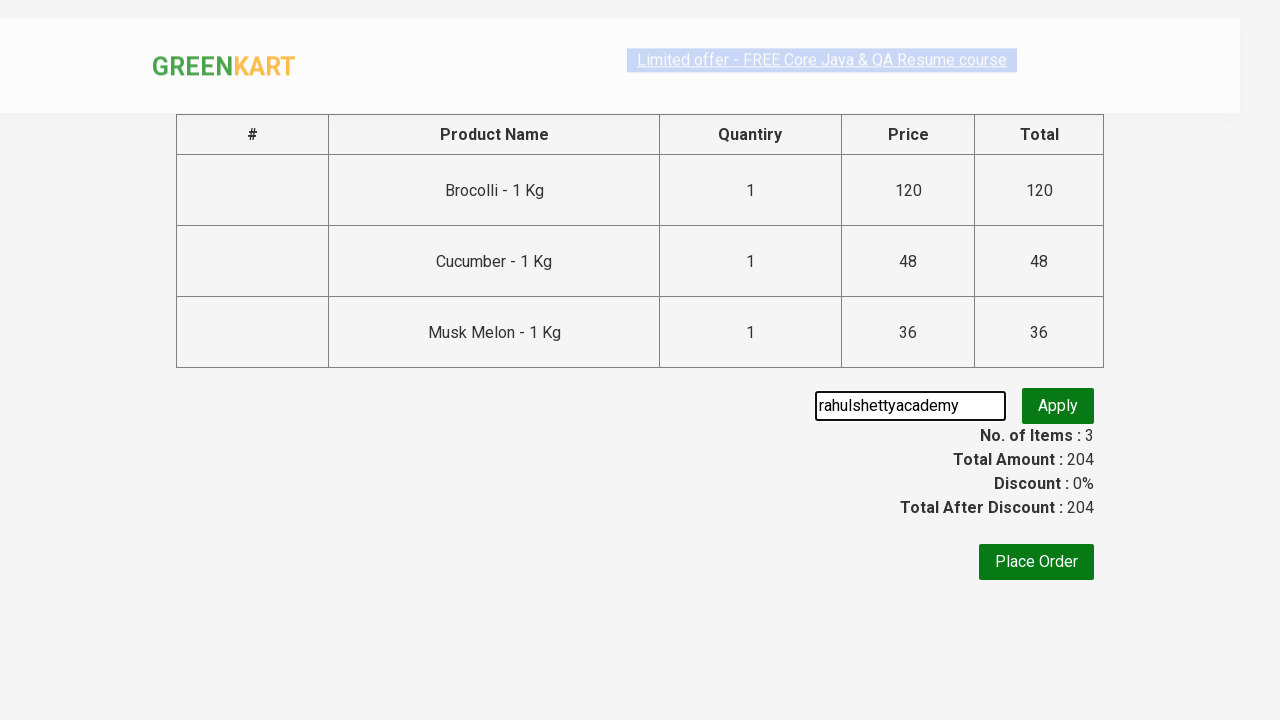

Clicked 'Apply' button to apply the promo code at (1058, 424) on button.promoBtn
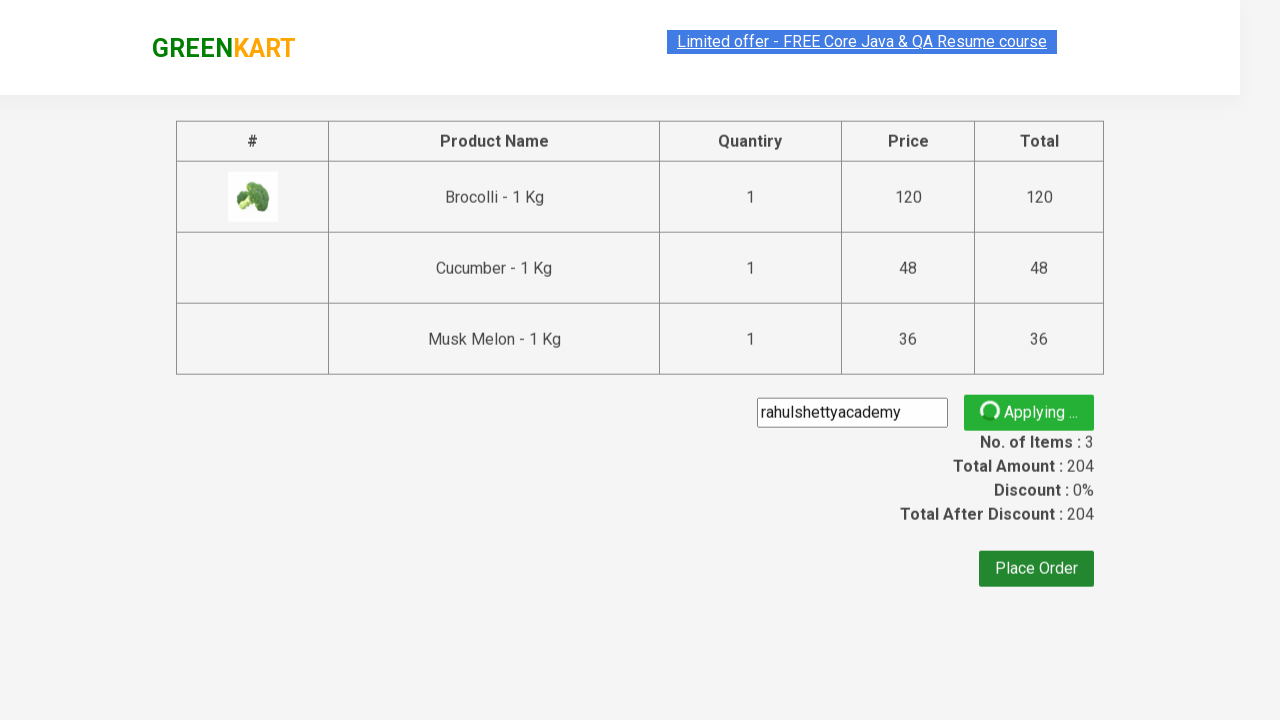

Waited for promo code confirmation message to appear
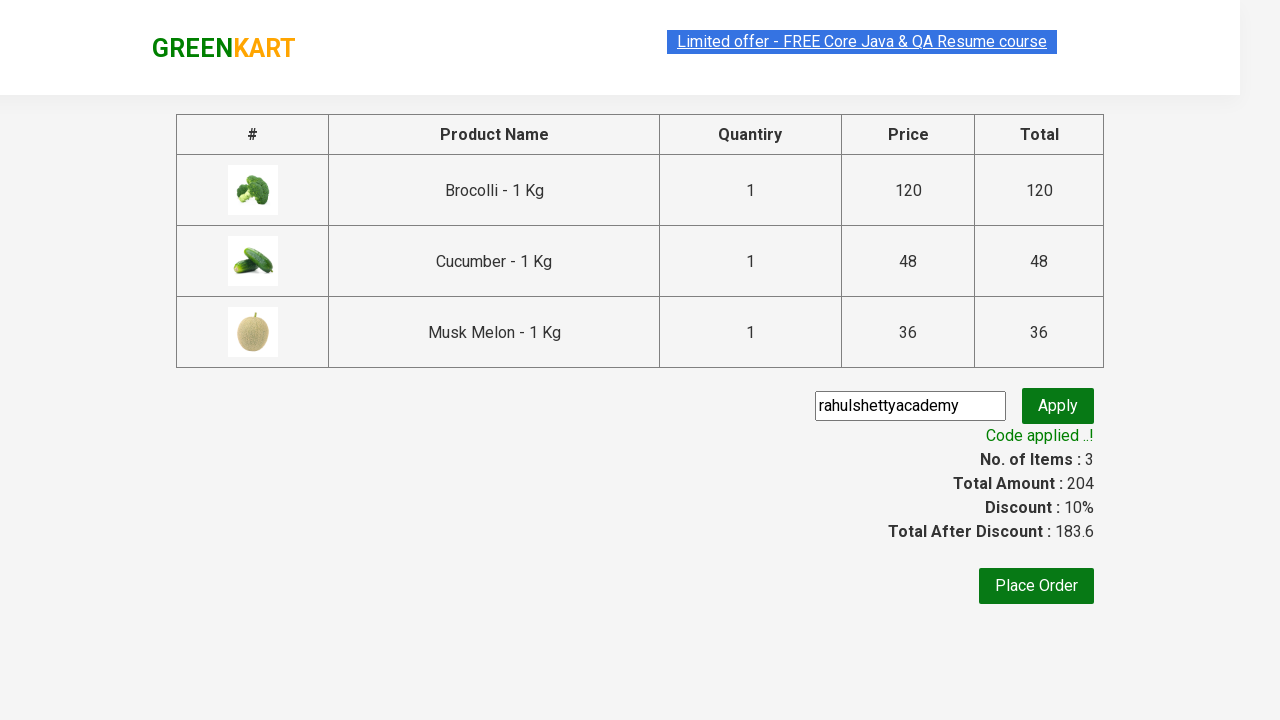

Retrieved promo code confirmation text: 'Code applied ..!'
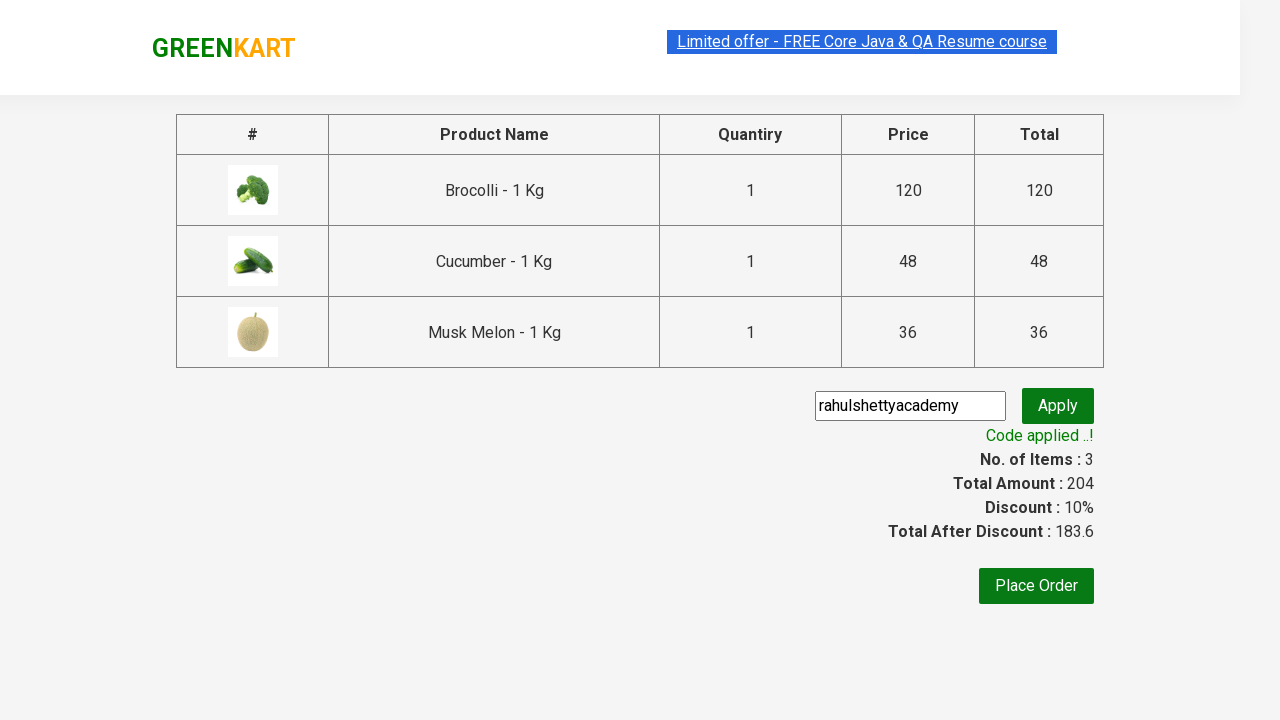

Verified that promo code was successfully applied
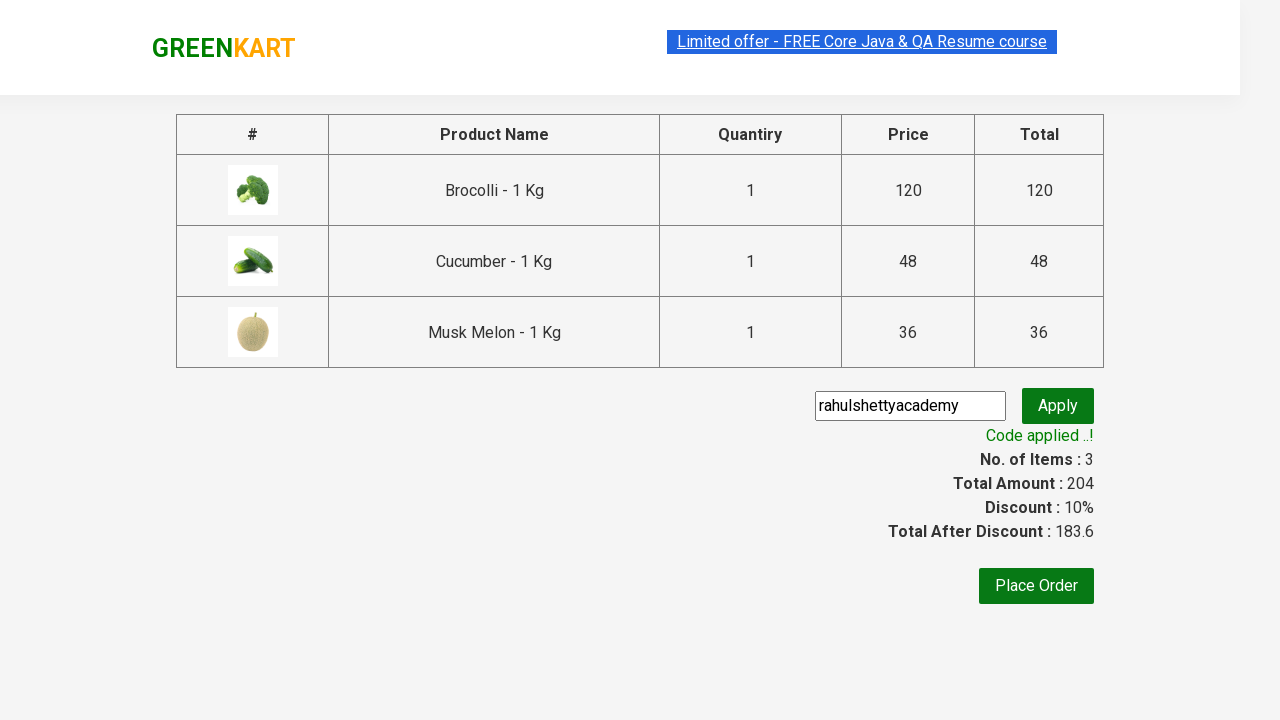

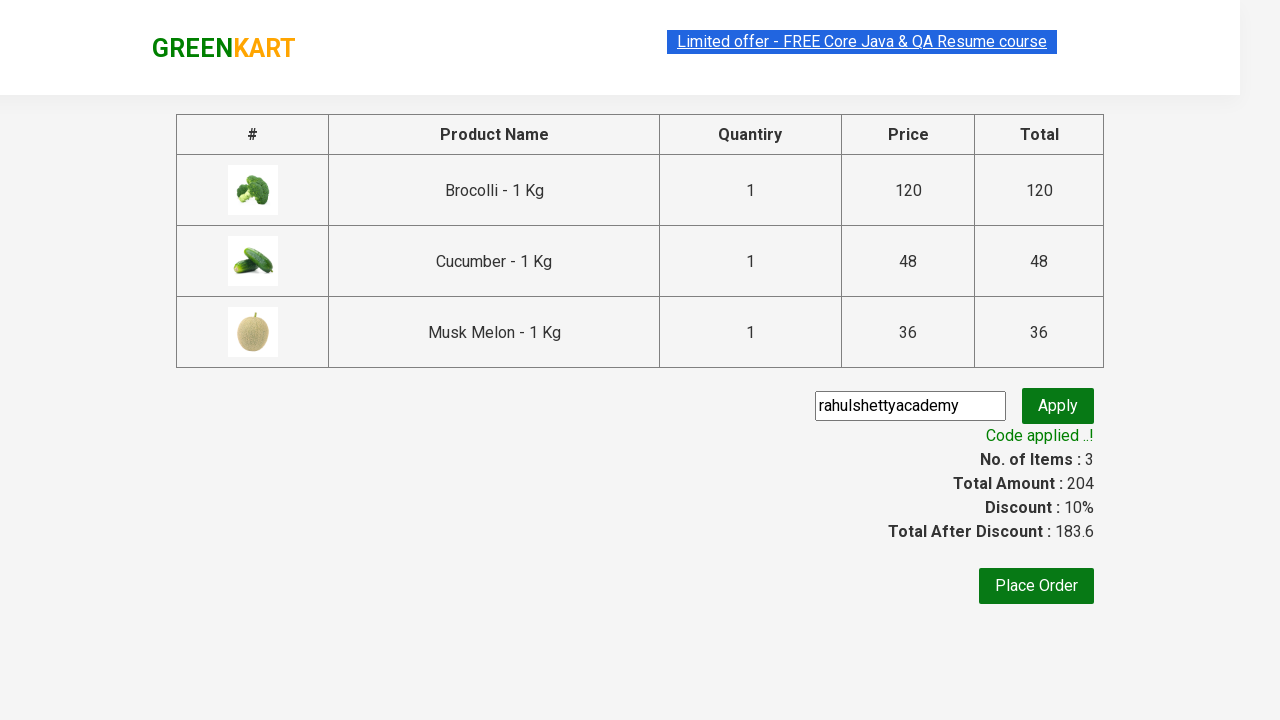